Opens footer column links in new tabs and switches between them to verify they load

Starting URL: https://rahulshettyacademy.com/AutomationPractice/

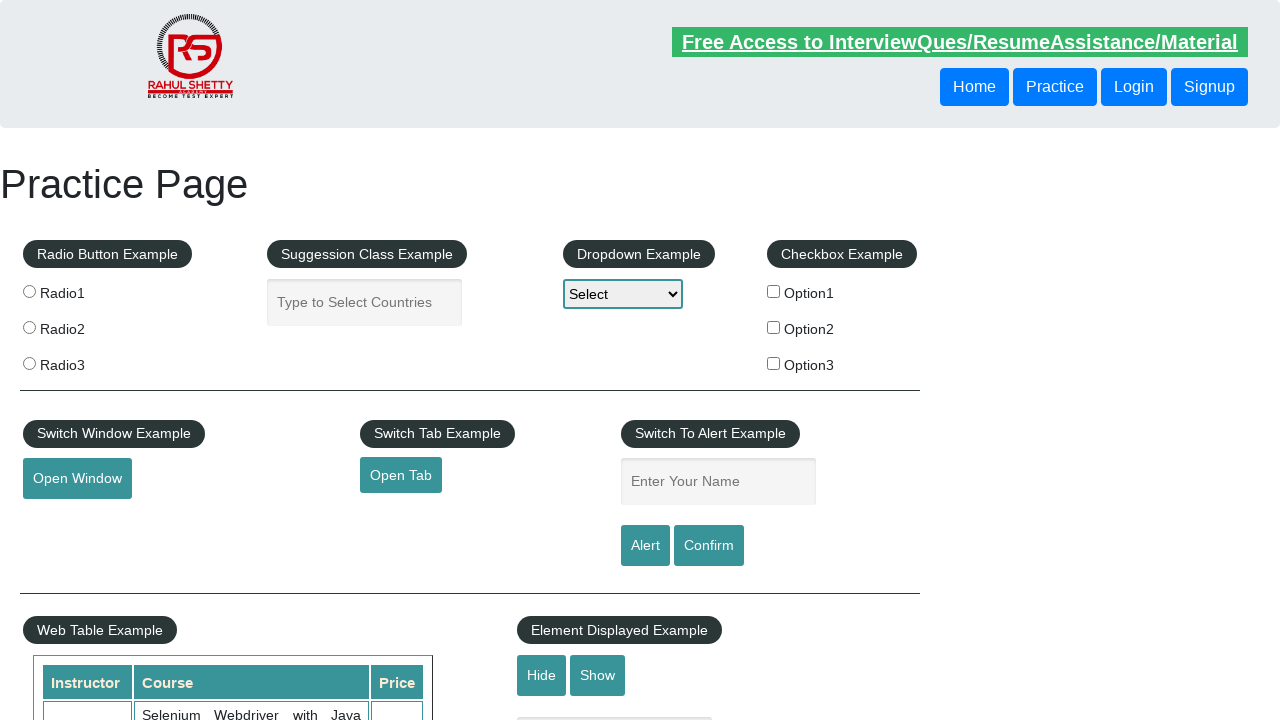

Waited for footer element to load
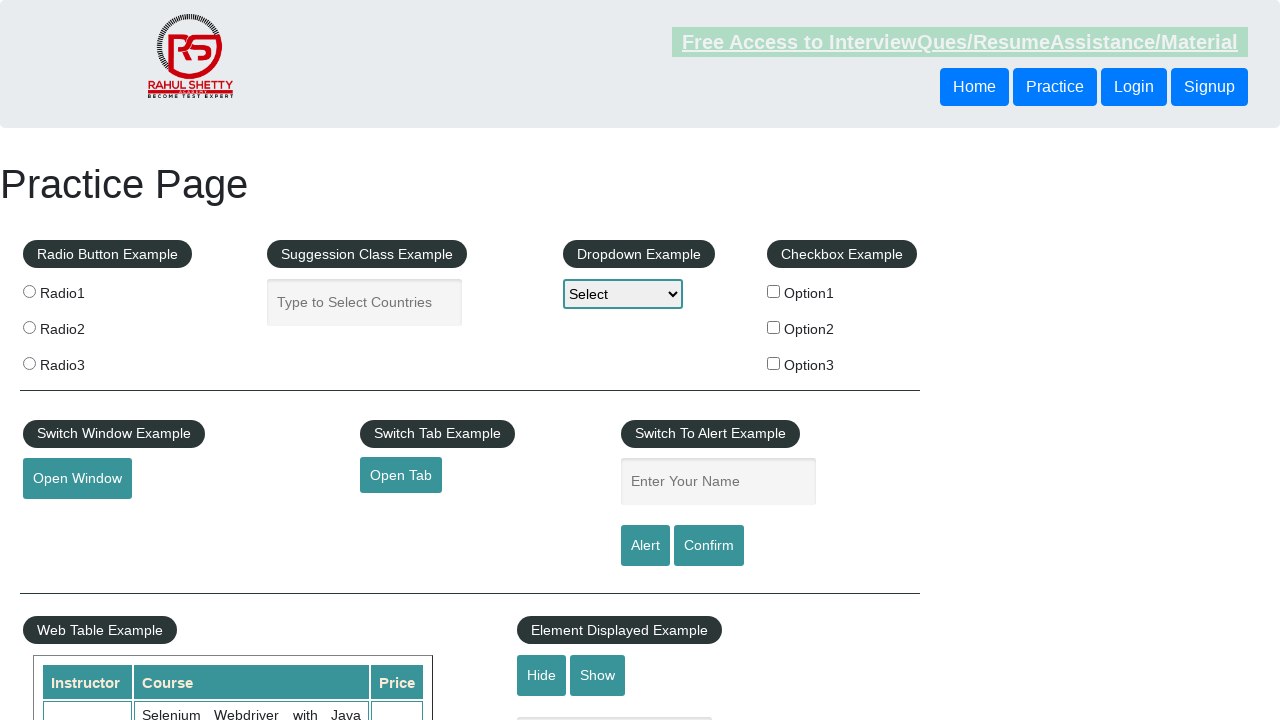

Retrieved all footer column 1 links
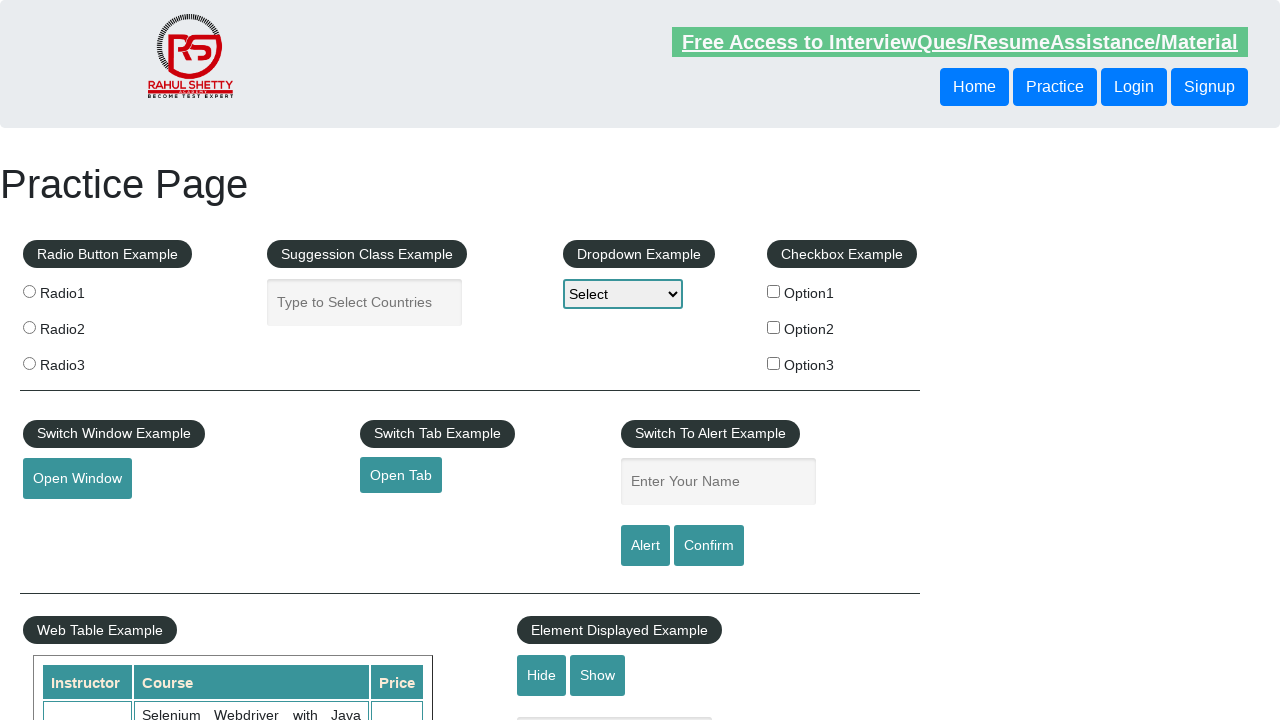

Opened footer link 1 in new tab using Ctrl+Click at (68, 520) on div#gf-BIG tr td:nth-child(1) ul a >> nth=1
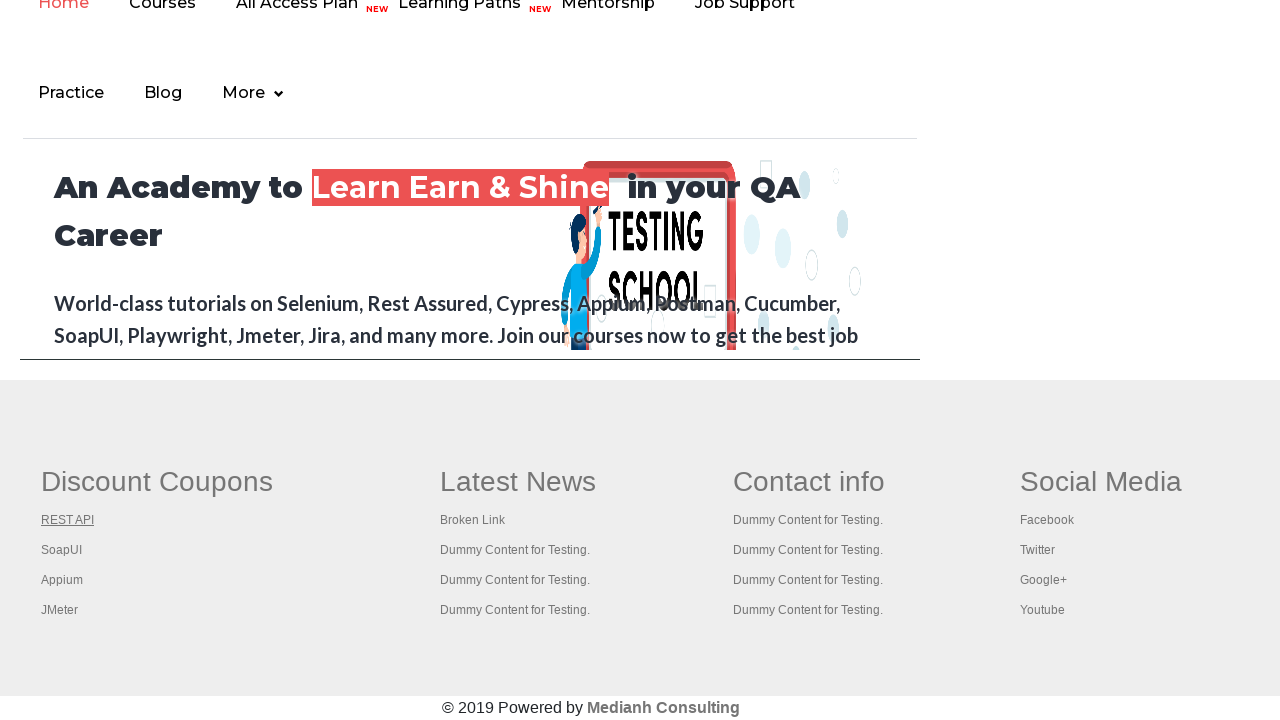

Opened footer link 2 in new tab using Ctrl+Click at (62, 550) on div#gf-BIG tr td:nth-child(1) ul a >> nth=2
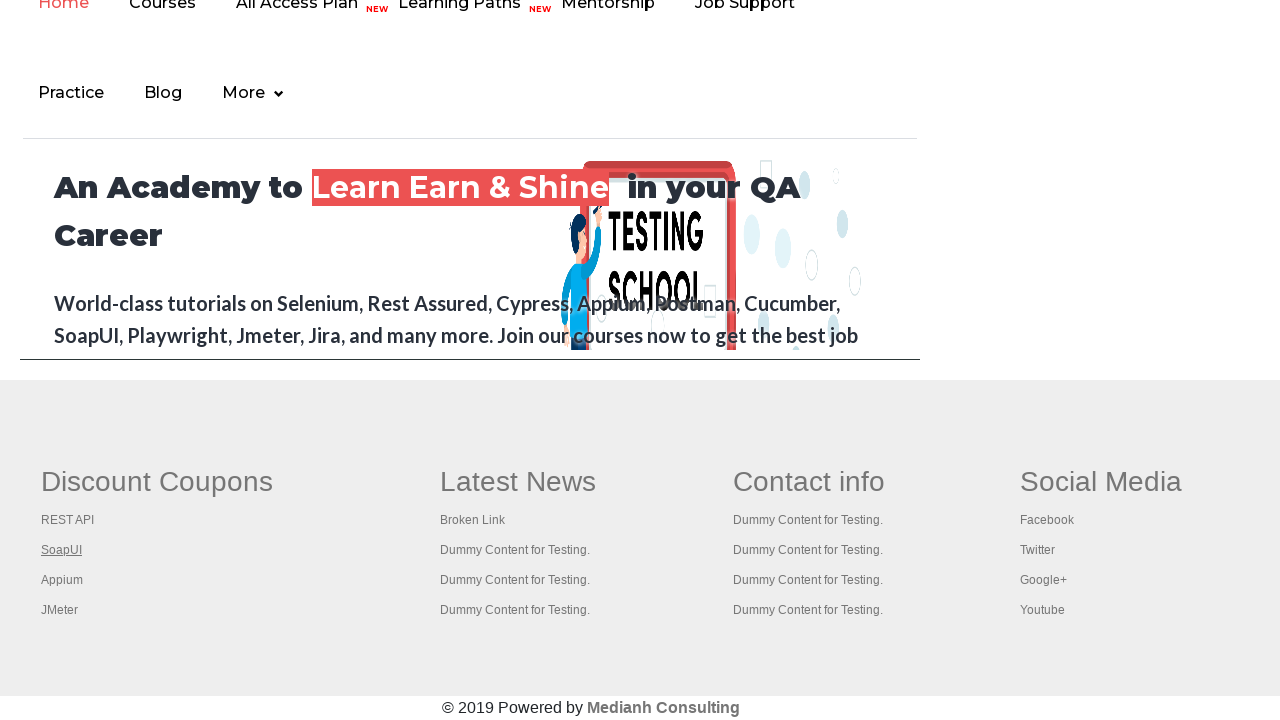

Opened footer link 3 in new tab using Ctrl+Click at (62, 580) on div#gf-BIG tr td:nth-child(1) ul a >> nth=3
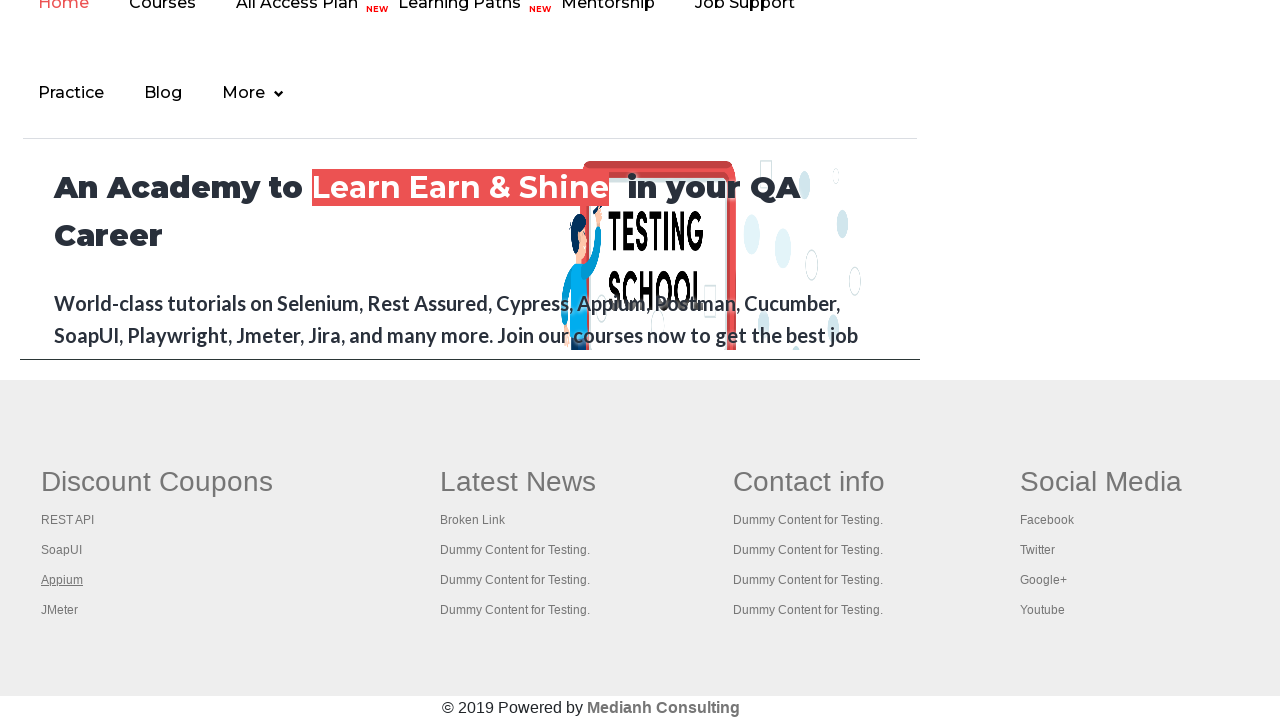

Opened footer link 4 in new tab using Ctrl+Click at (60, 610) on div#gf-BIG tr td:nth-child(1) ul a >> nth=4
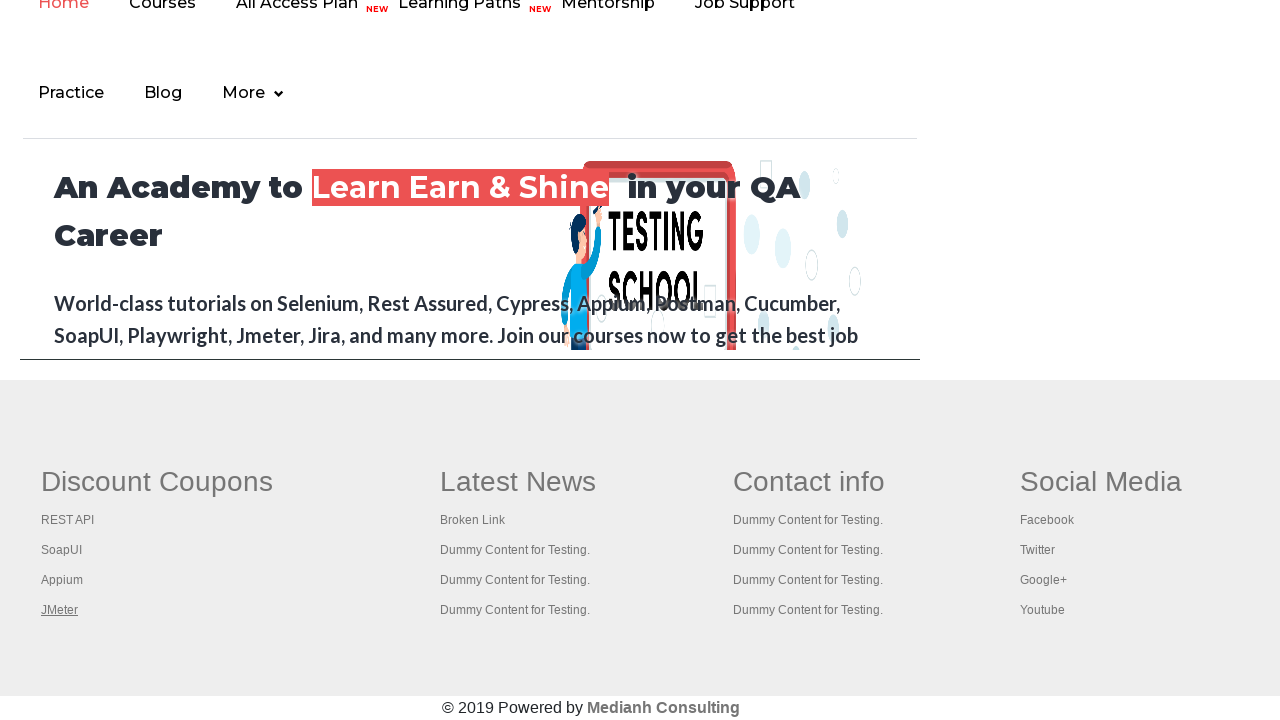

Waited for tab 1 to finish loading
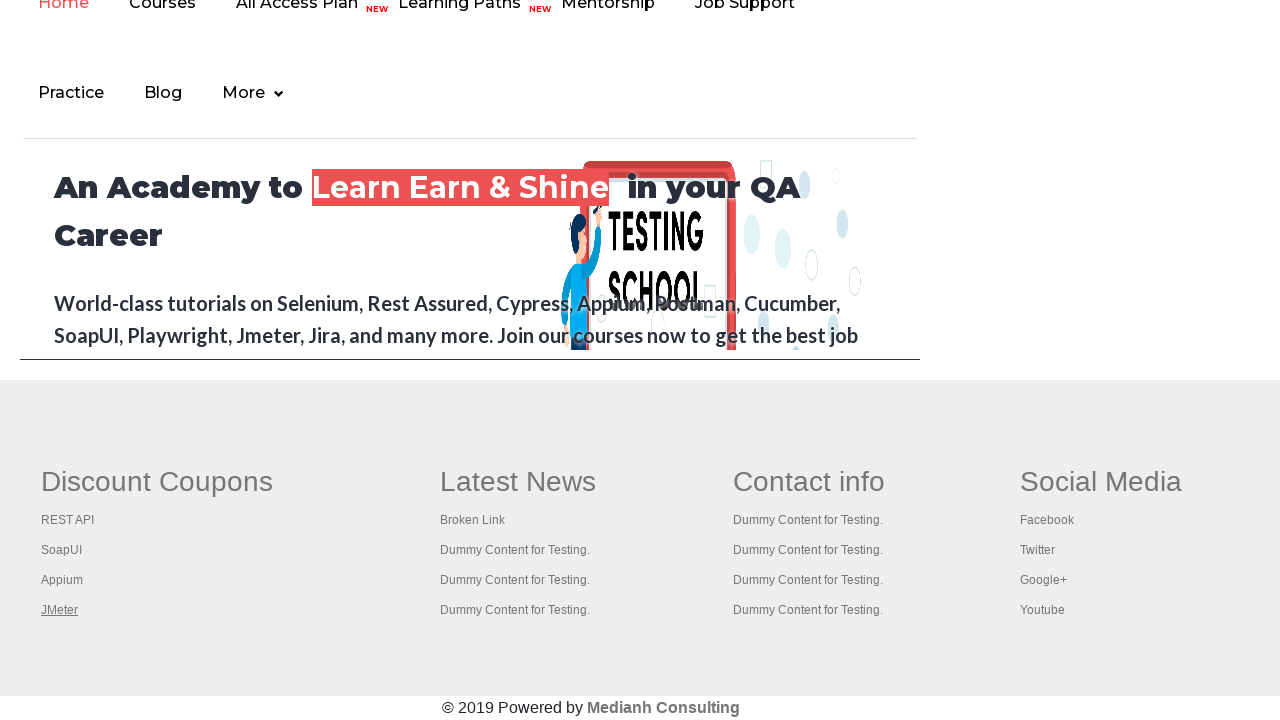

Verified tab 1 body element is present
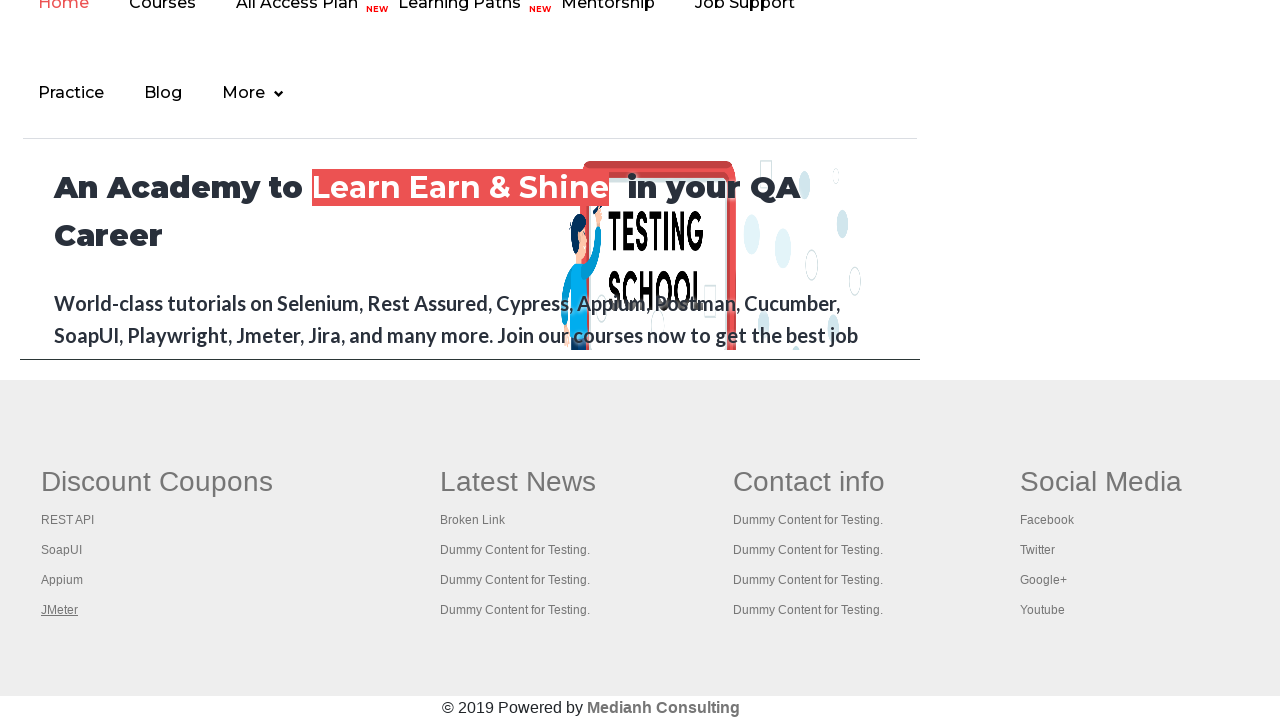

Waited for tab 2 to finish loading
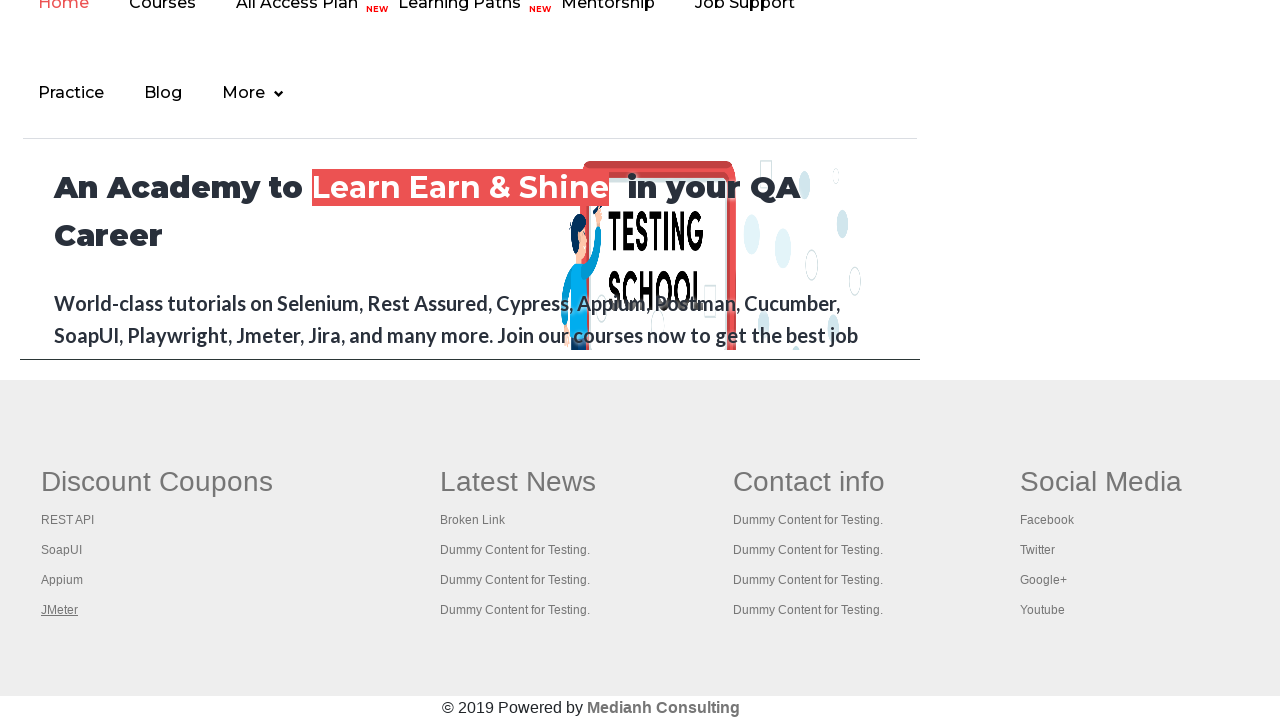

Verified tab 2 body element is present
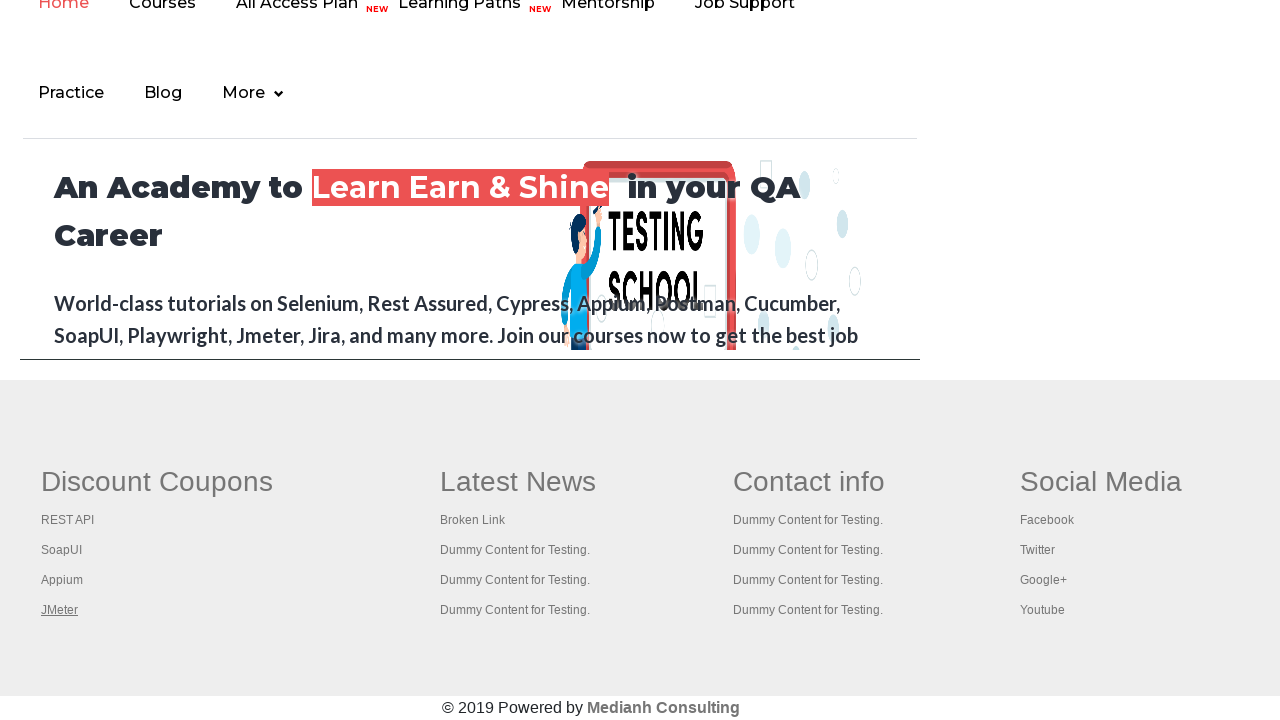

Waited for tab 3 to finish loading
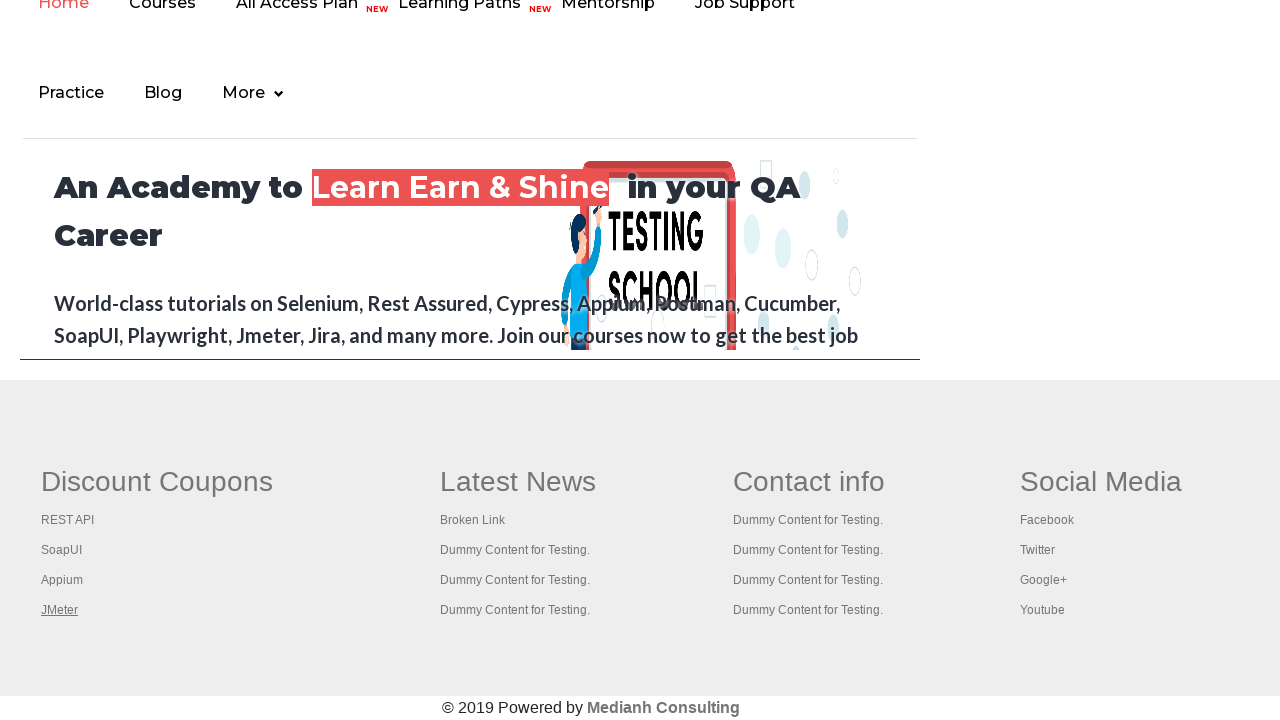

Verified tab 3 body element is present
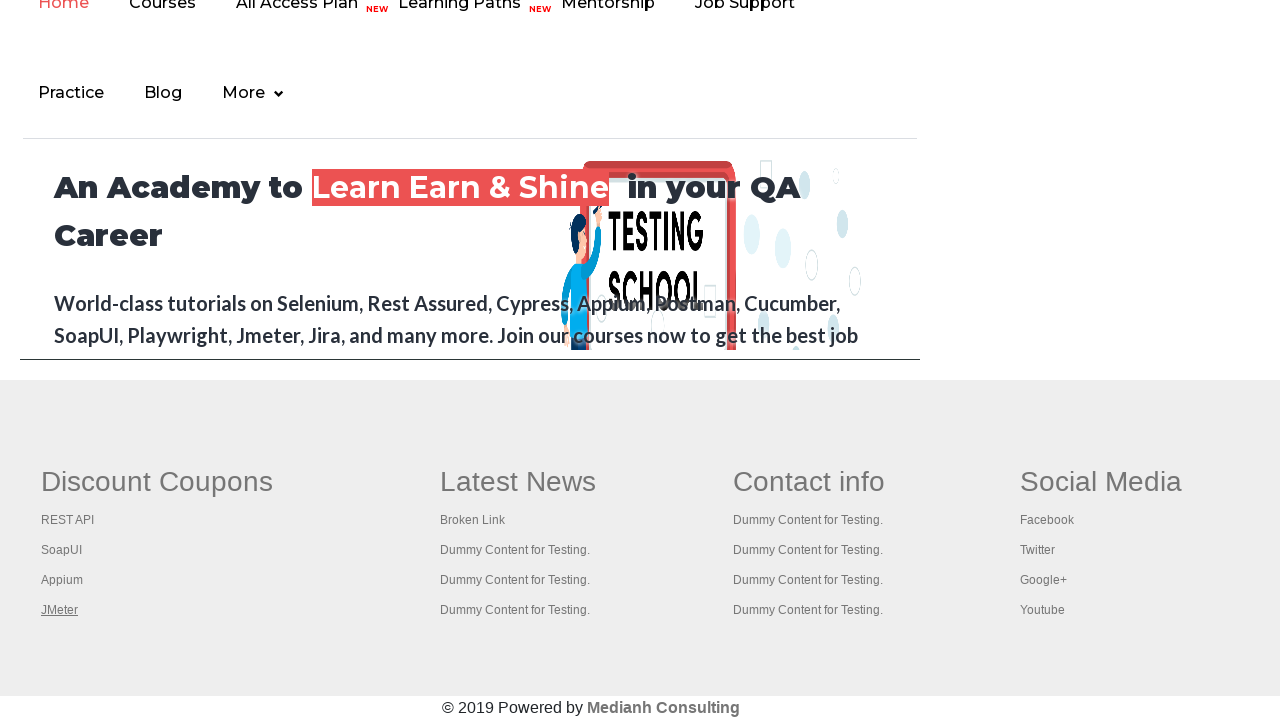

Waited for tab 4 to finish loading
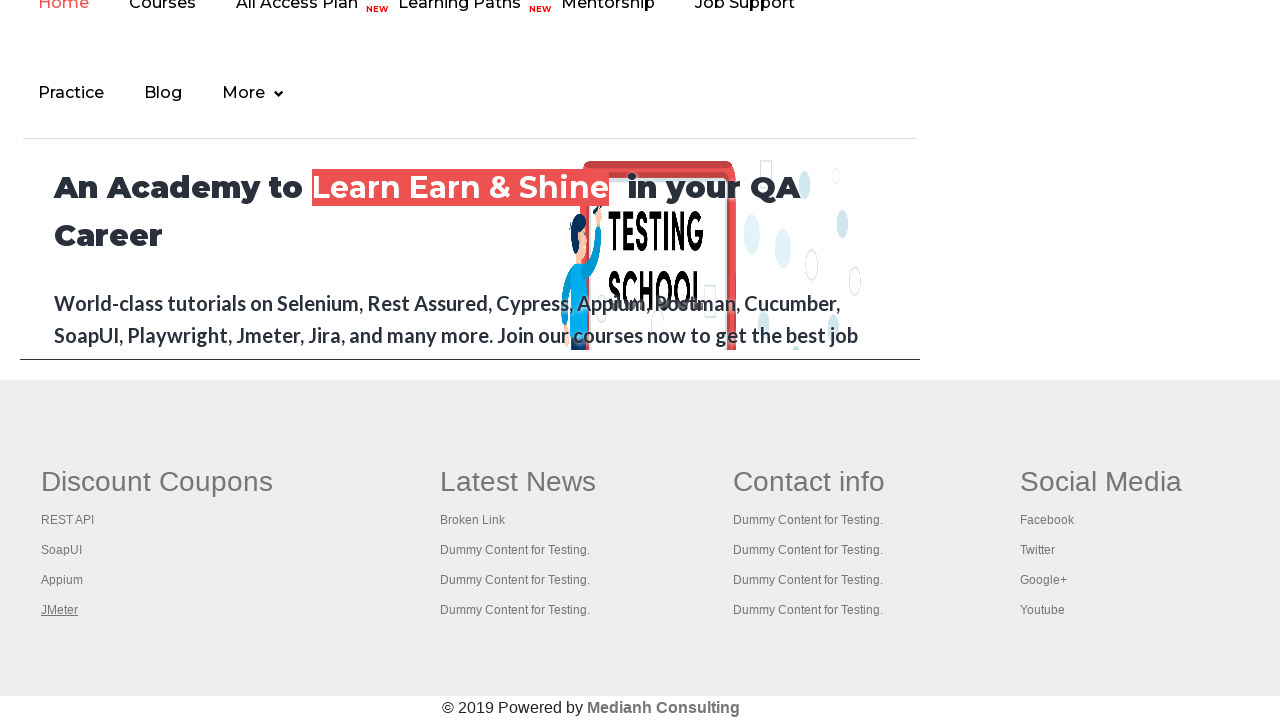

Verified tab 4 body element is present
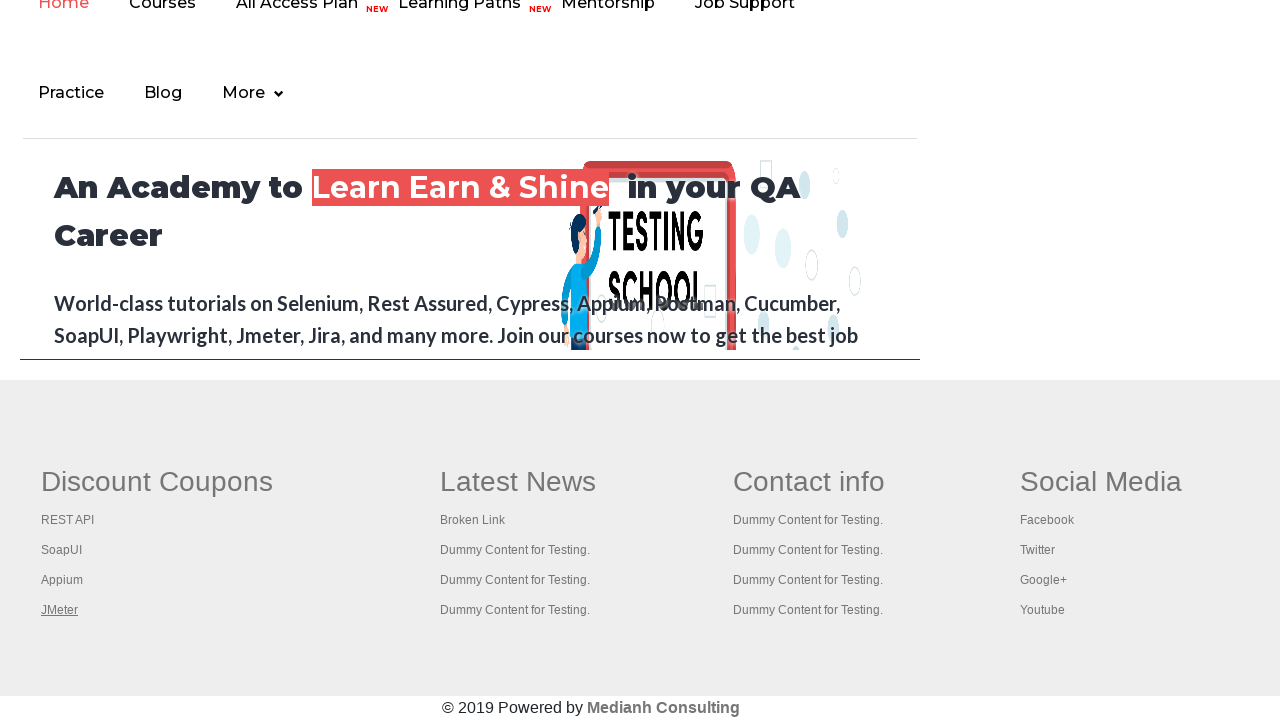

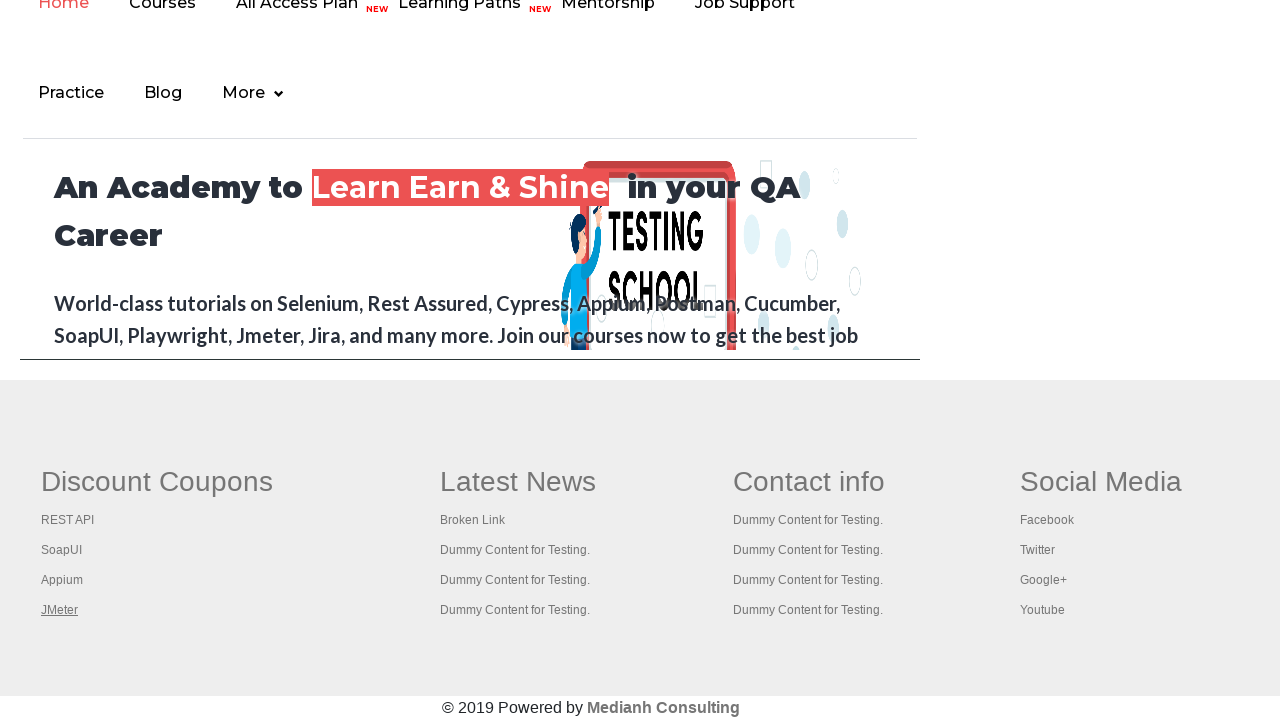